Tests JavaScript alert handling by triggering a confirmation dialog, accepting it, then triggering it again and dismissing it

Starting URL: https://v1.training-support.net/selenium/javascript-alerts

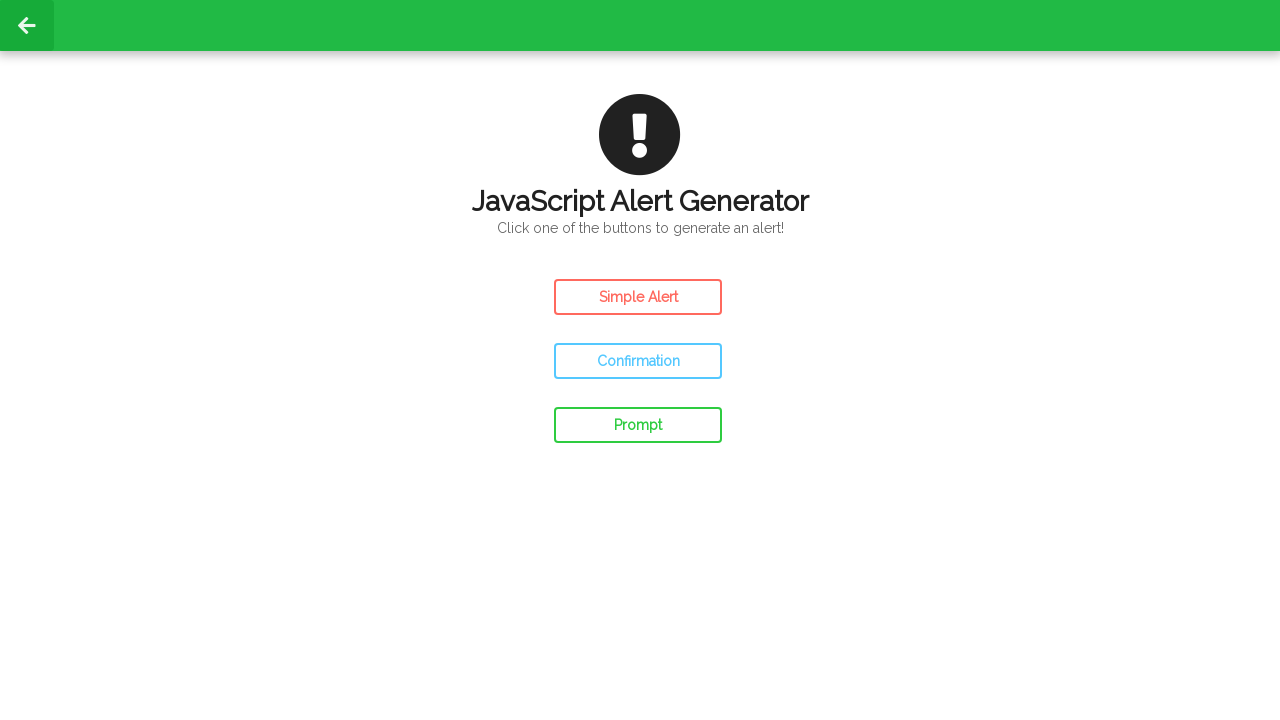

Clicked confirm button to trigger alert at (638, 361) on #confirm
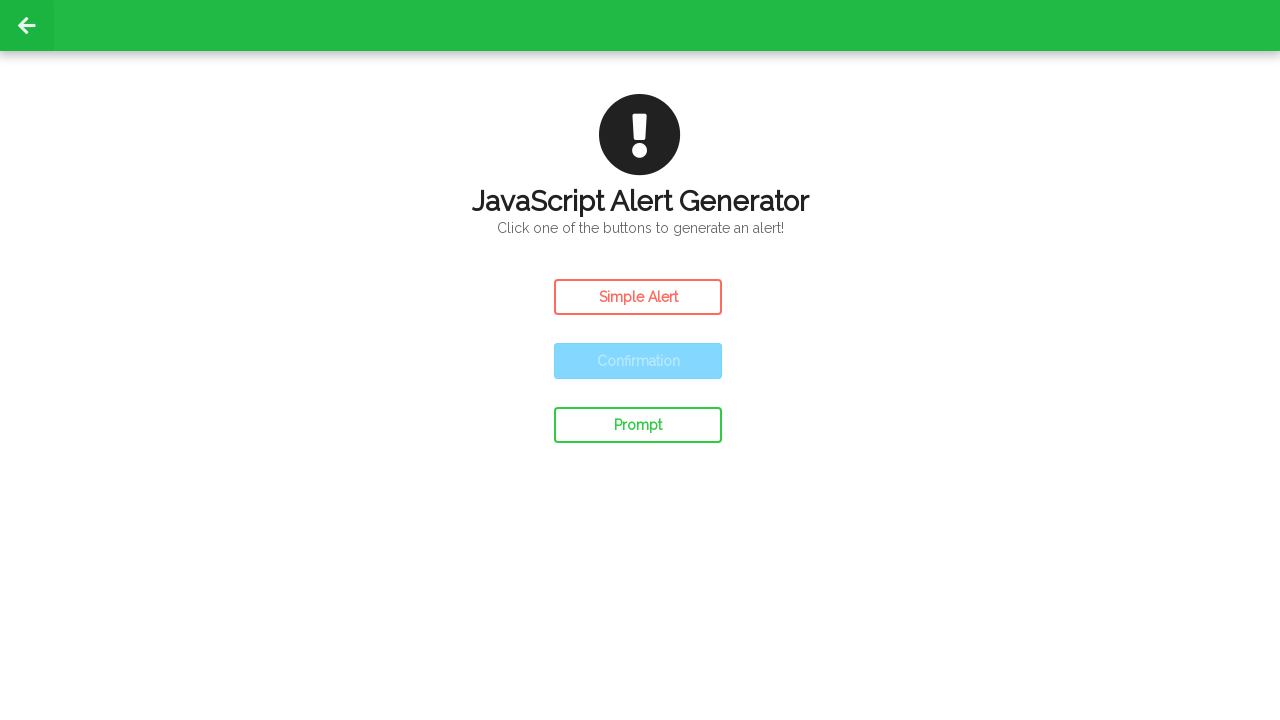

Set up dialog handler to accept confirmation alerts
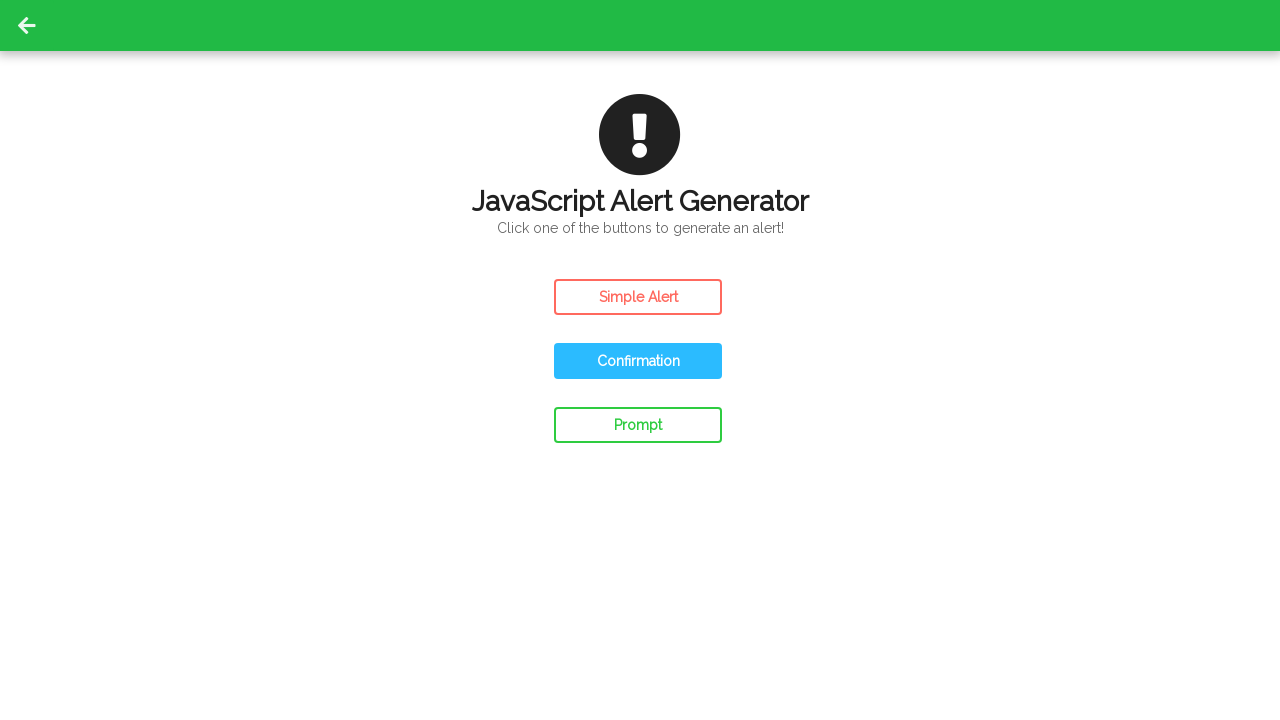

Clicked confirm button to trigger alert (will be accepted) at (638, 361) on #confirm
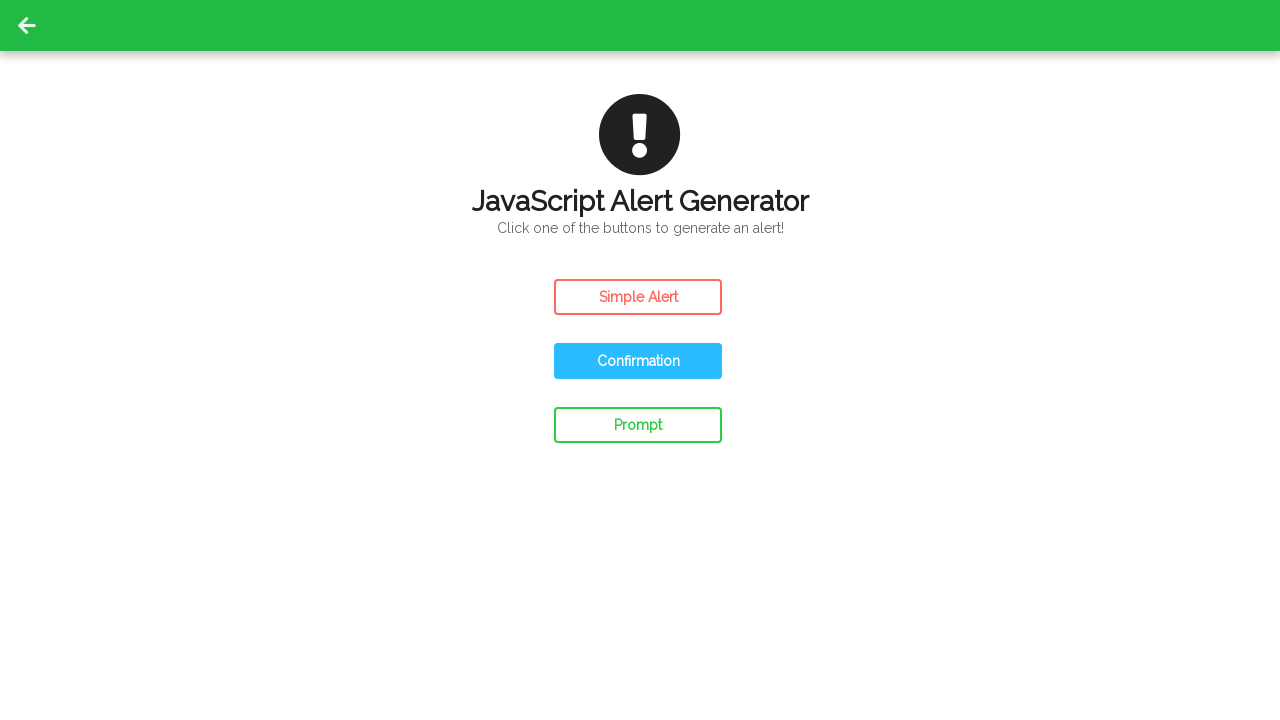

Set up dialog handler to dismiss next confirmation alert
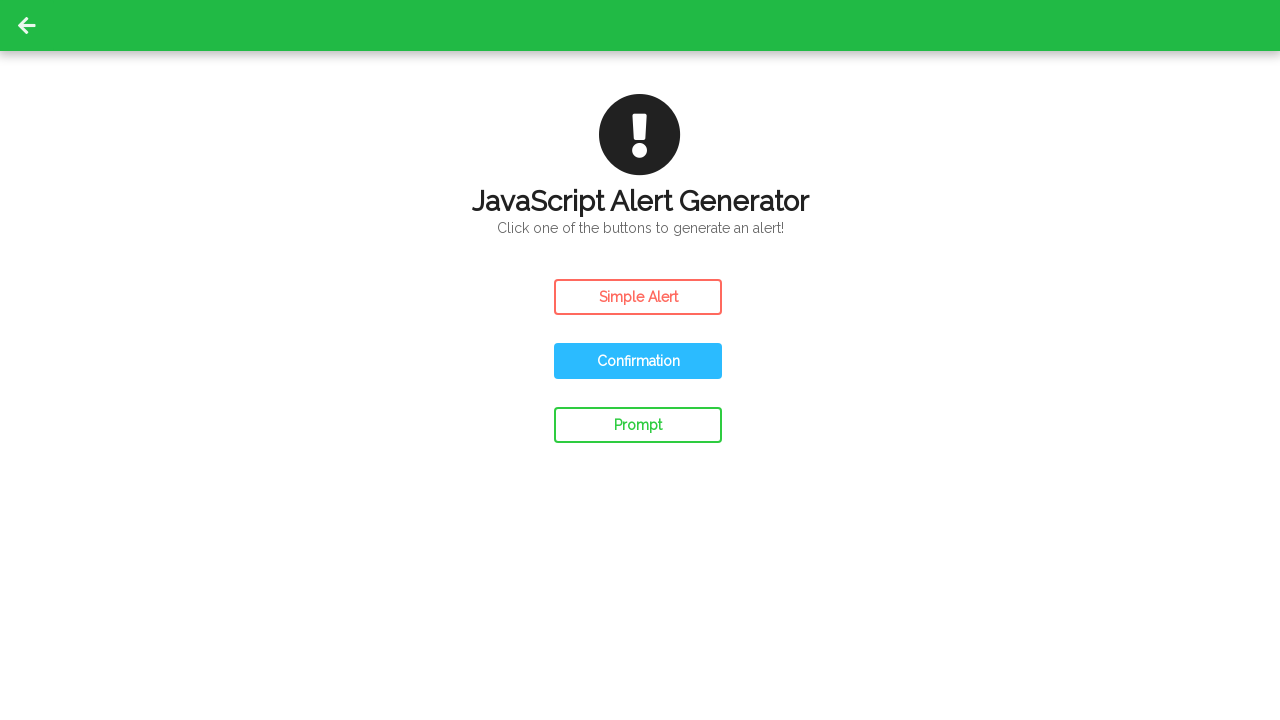

Clicked confirm button to trigger alert (will be dismissed) at (638, 361) on #confirm
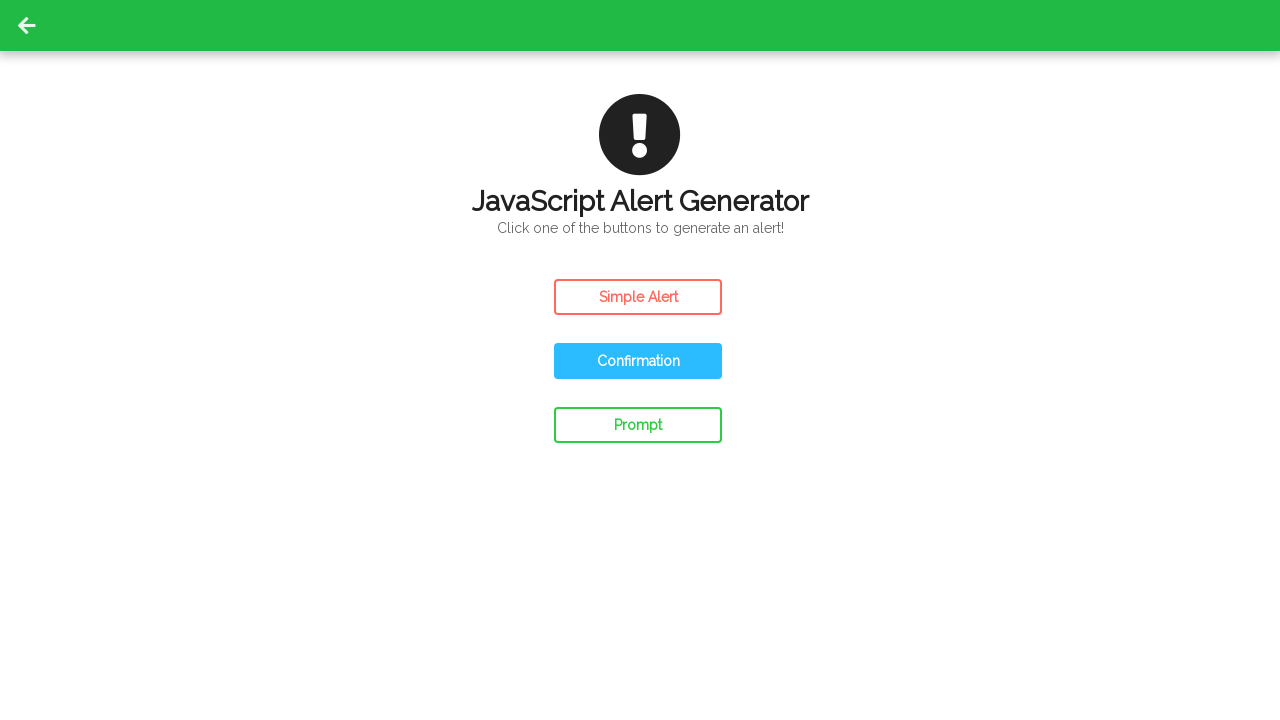

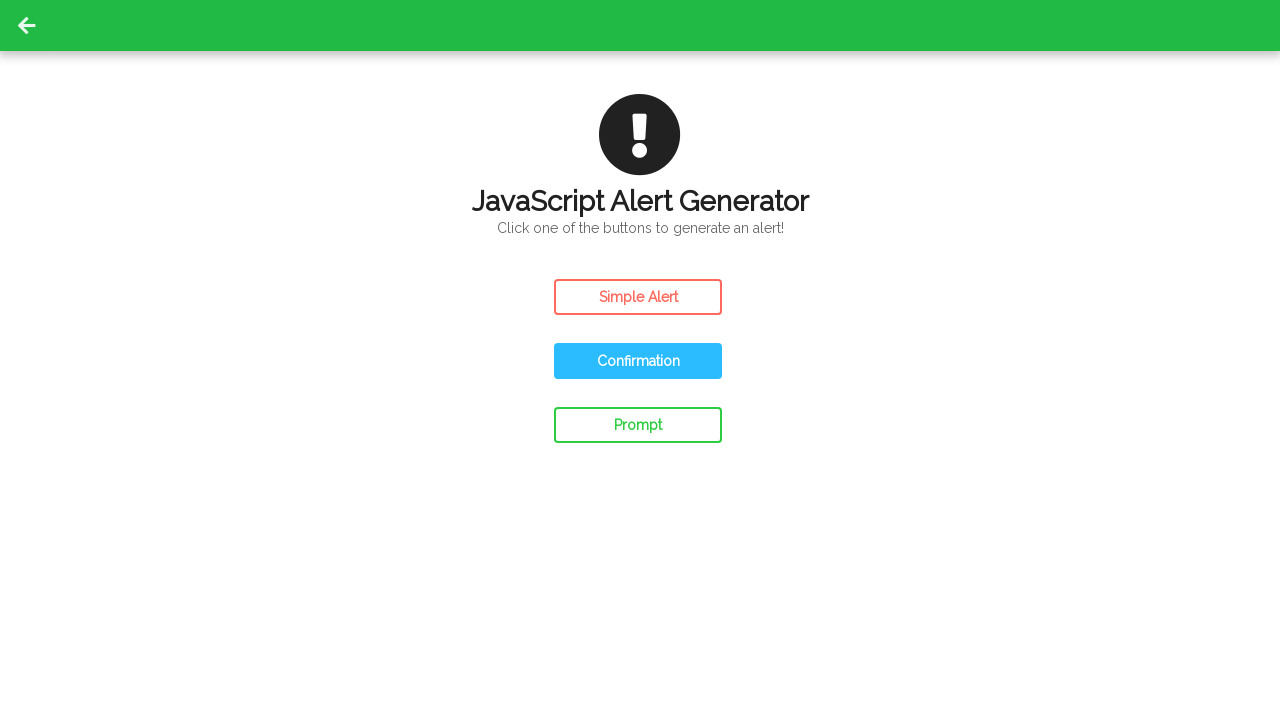